Navigates to the RedBus website, retrieves the page title, and verifies the page loads correctly by checking the viewport size.

Starting URL: https://www.redbus.in/

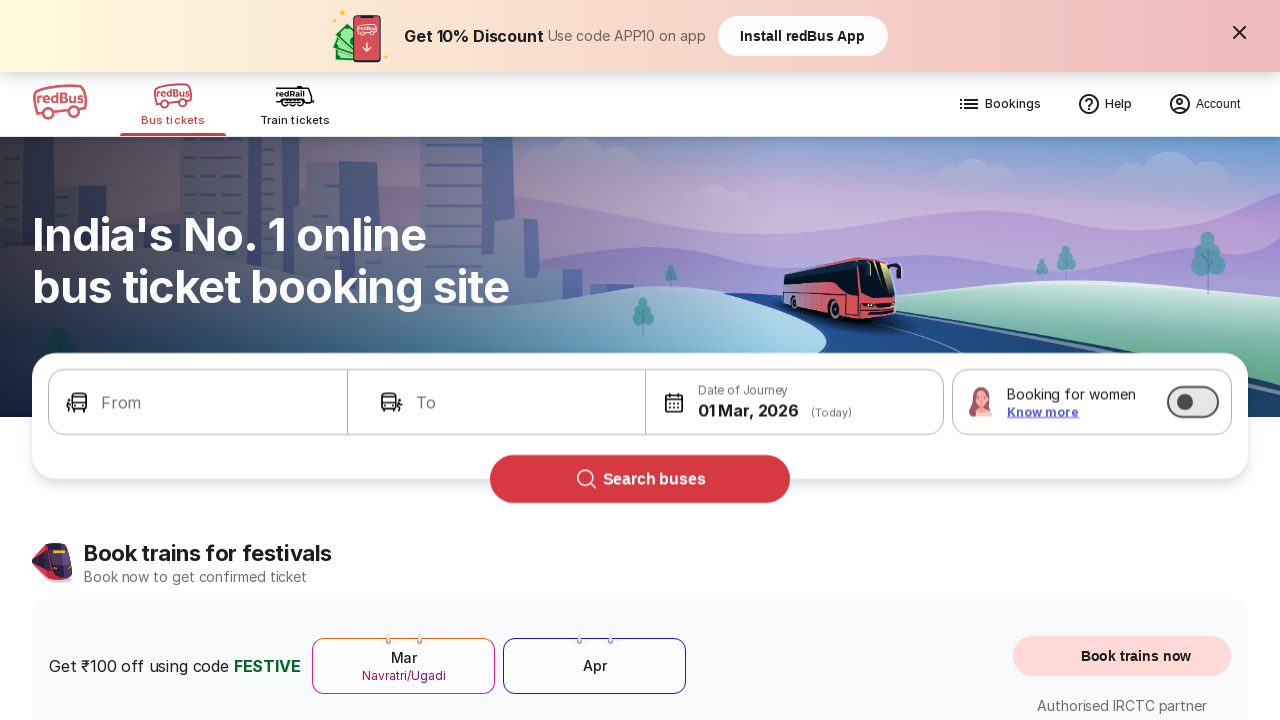

Waited for page to reach domcontentloaded state
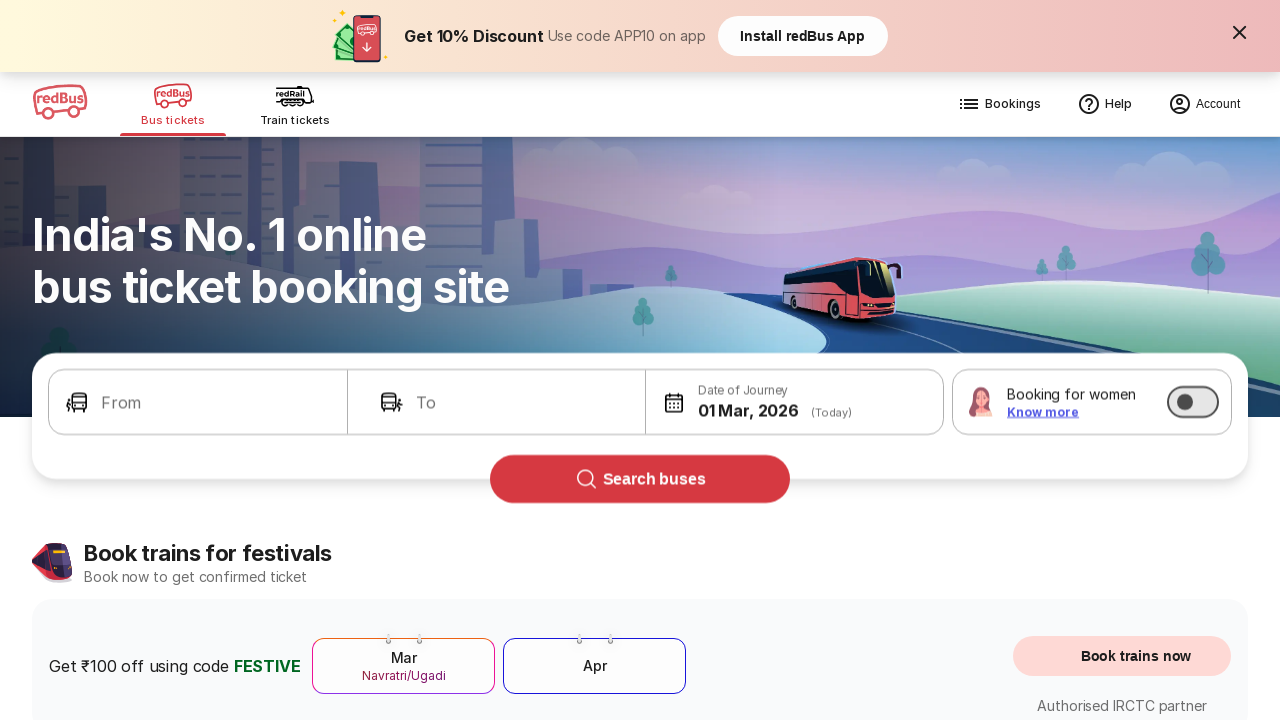

Retrieved page title: Bus Booking Online and Train Tickets at Lowest Price - redBus
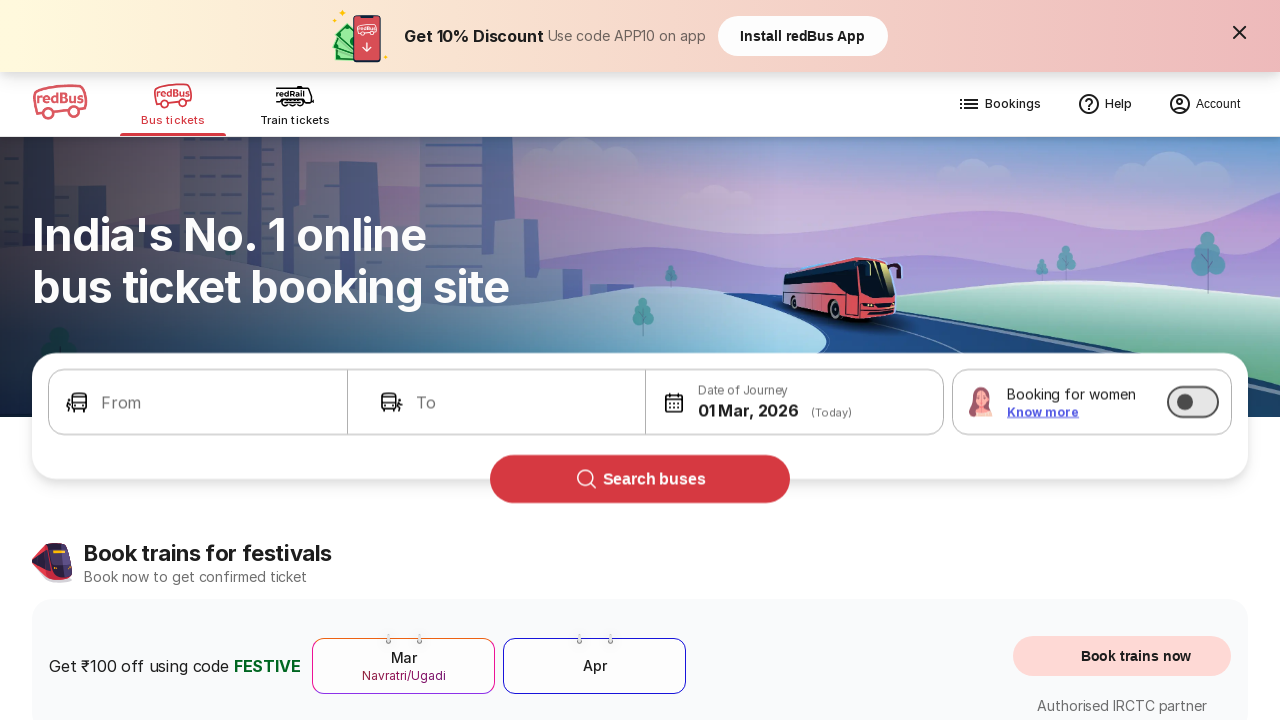

Retrieved viewport size: {'width': 1280, 'height': 720}
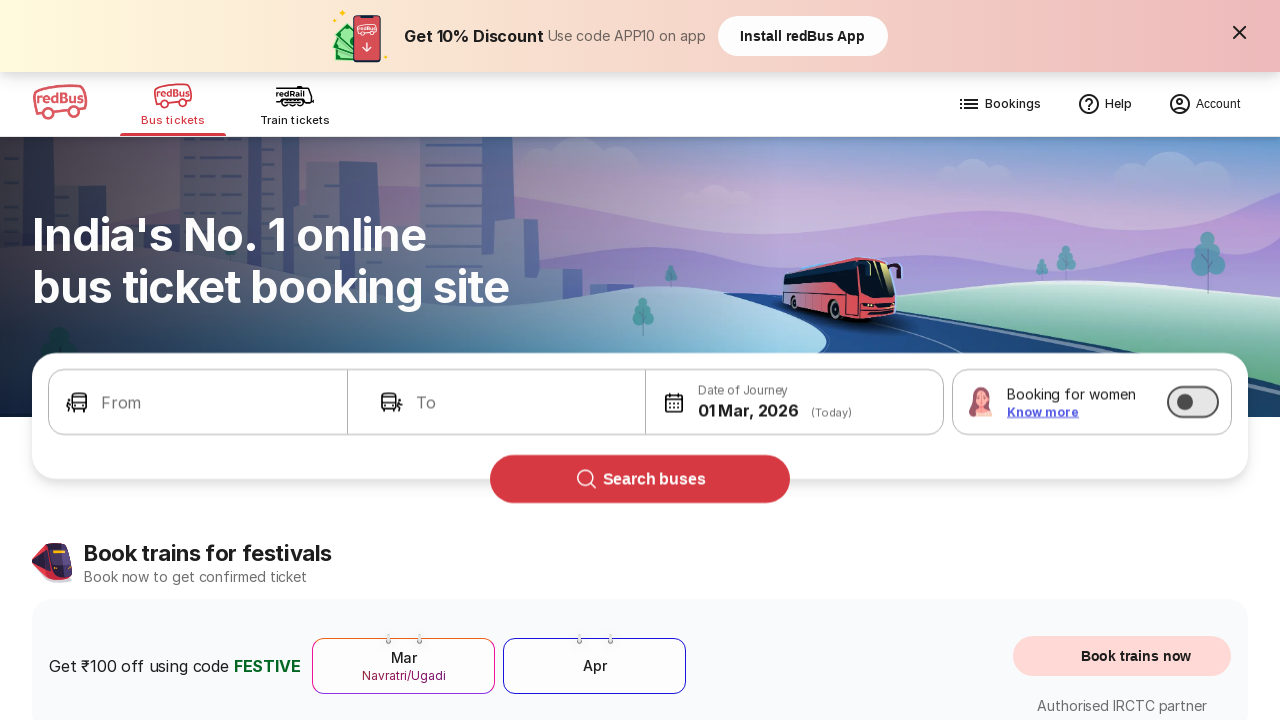

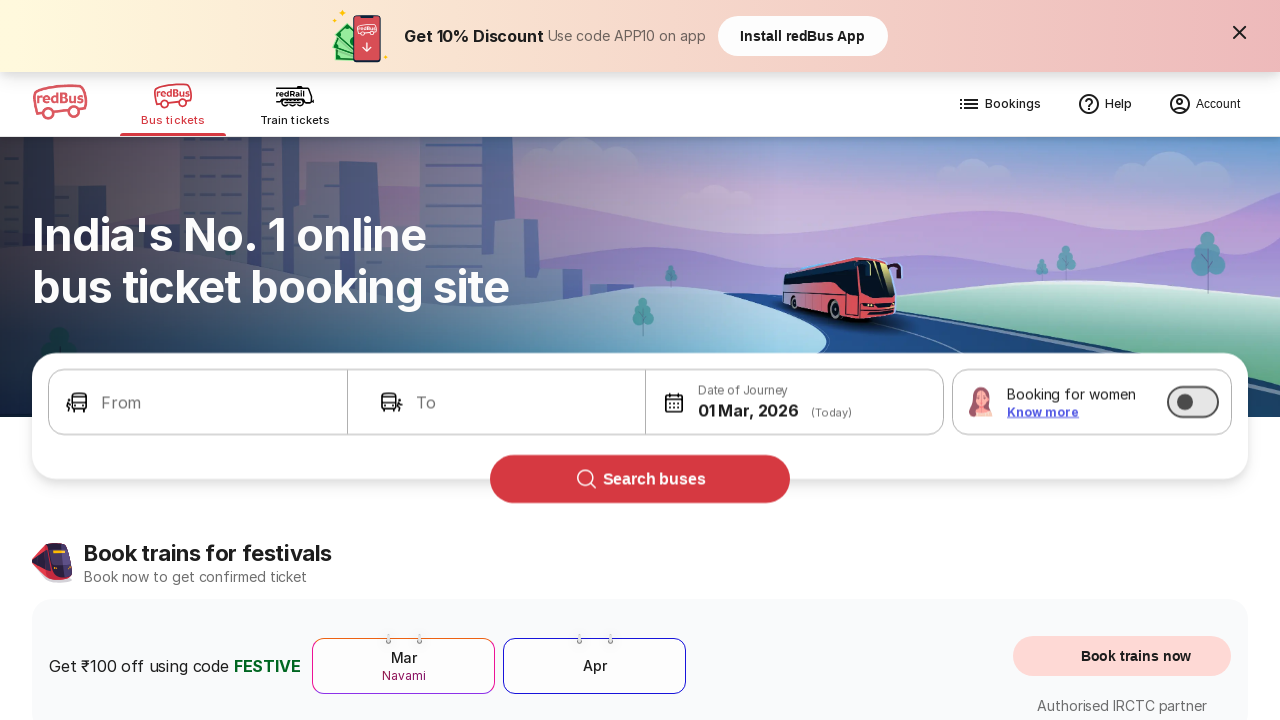